Tests adding a new employee to the employee manager system by filling out name, phone, and title fields

Starting URL: https://devmountain-qa.github.io/employee-manager/1.2_Version/index.html

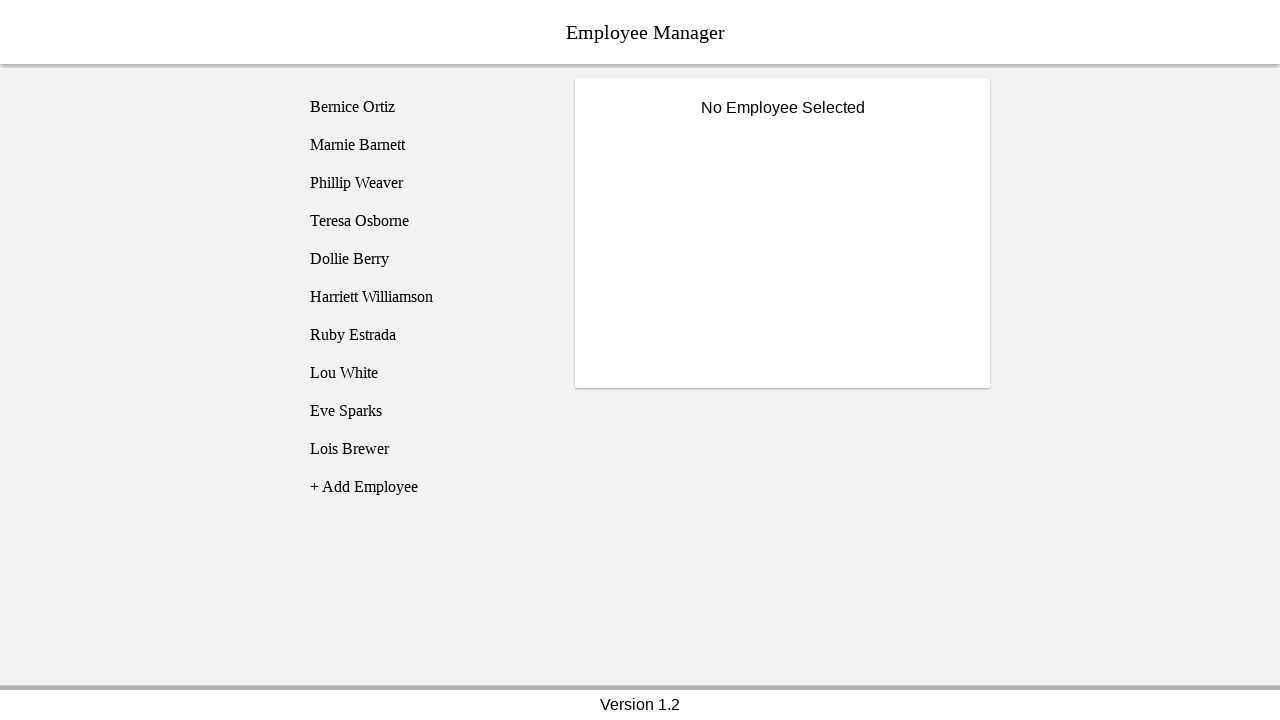

Waited for page to load - title text selector appeared
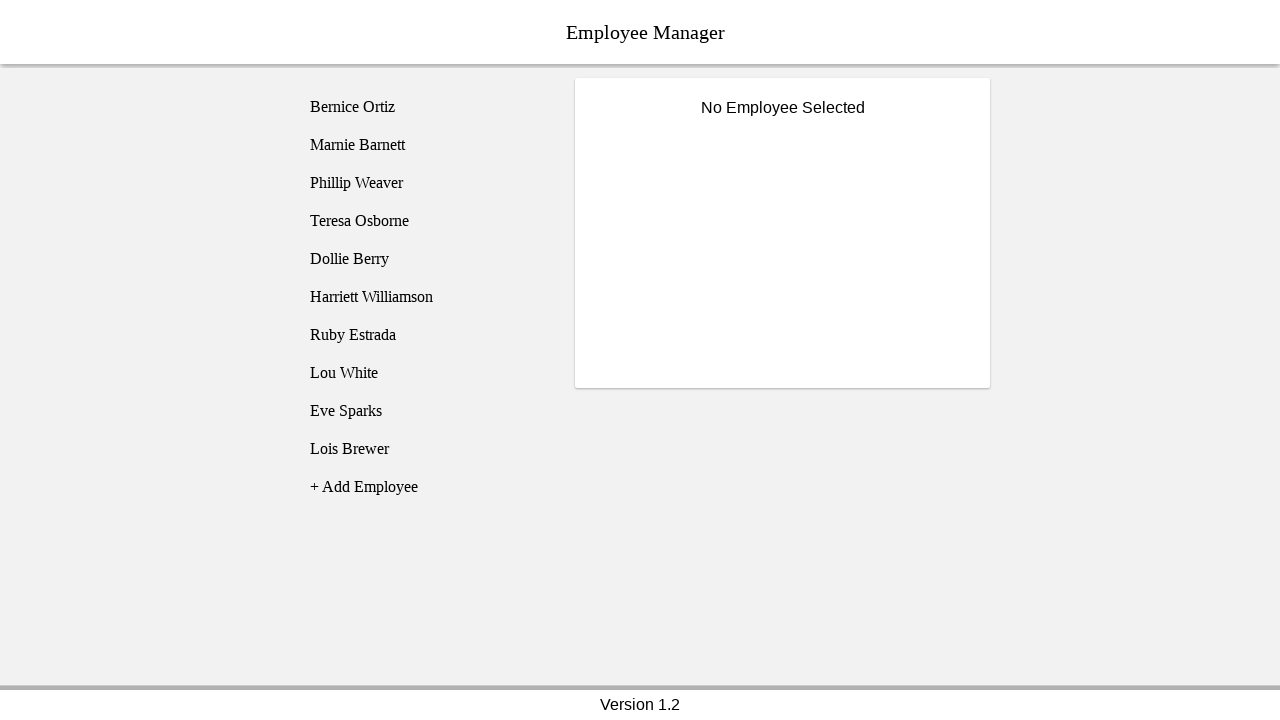

Clicked Add Employee button at (425, 487) on [name="addEmployee"]
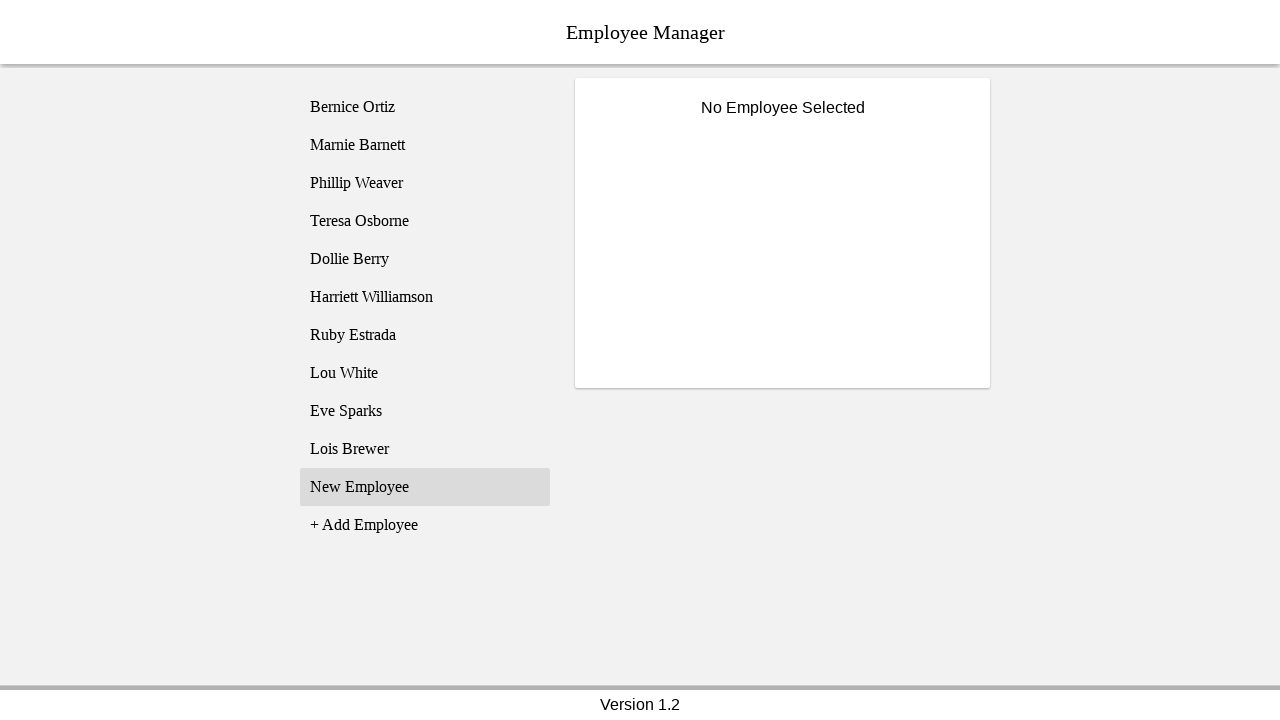

Clicked on new employee entry (employee11) at (425, 487) on [name="employee11"]
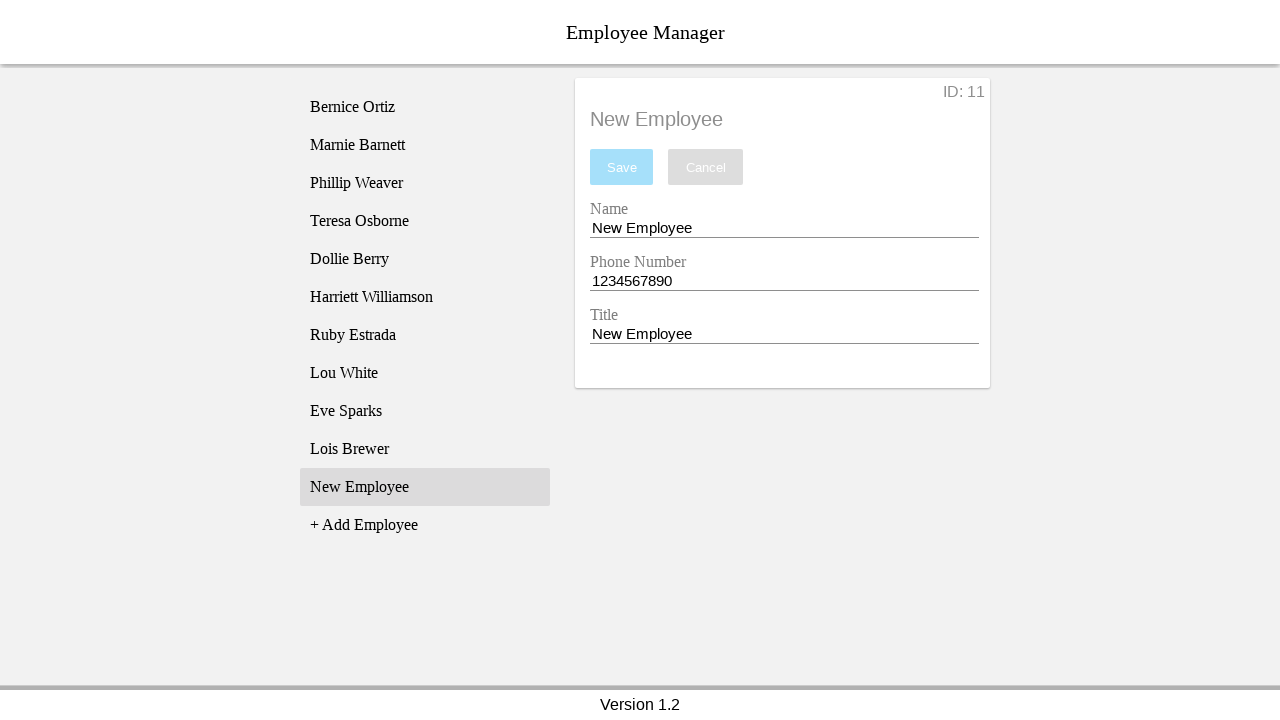

Clicked on name entry field at (784, 228) on [name="nameEntry"]
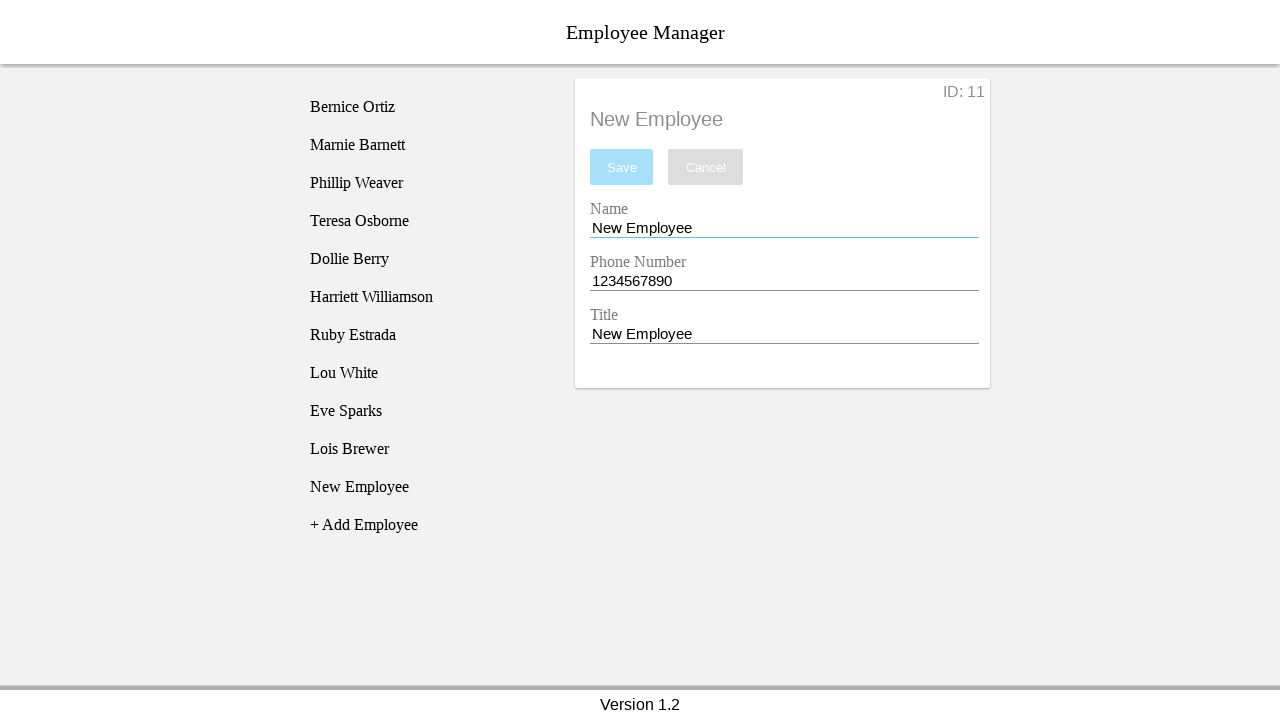

Cleared name entry field on [name="nameEntry"]
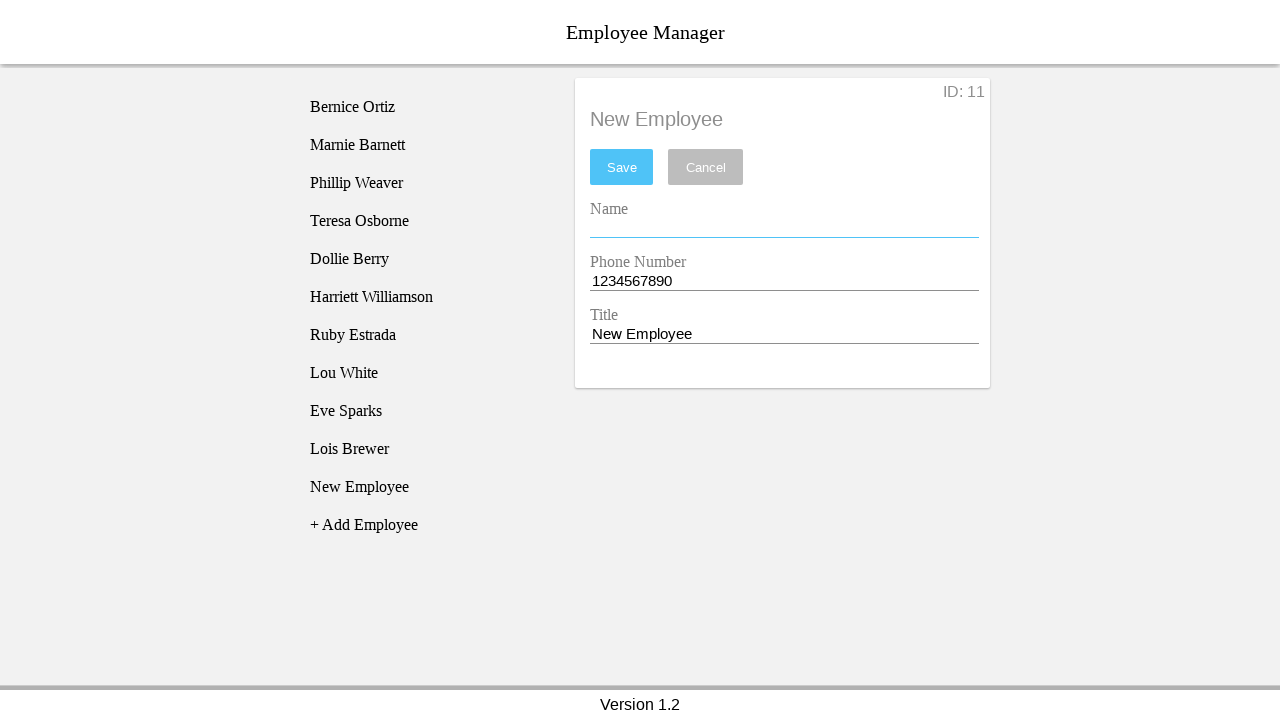

Filled name entry field with 'John Doe' on [name="nameEntry"]
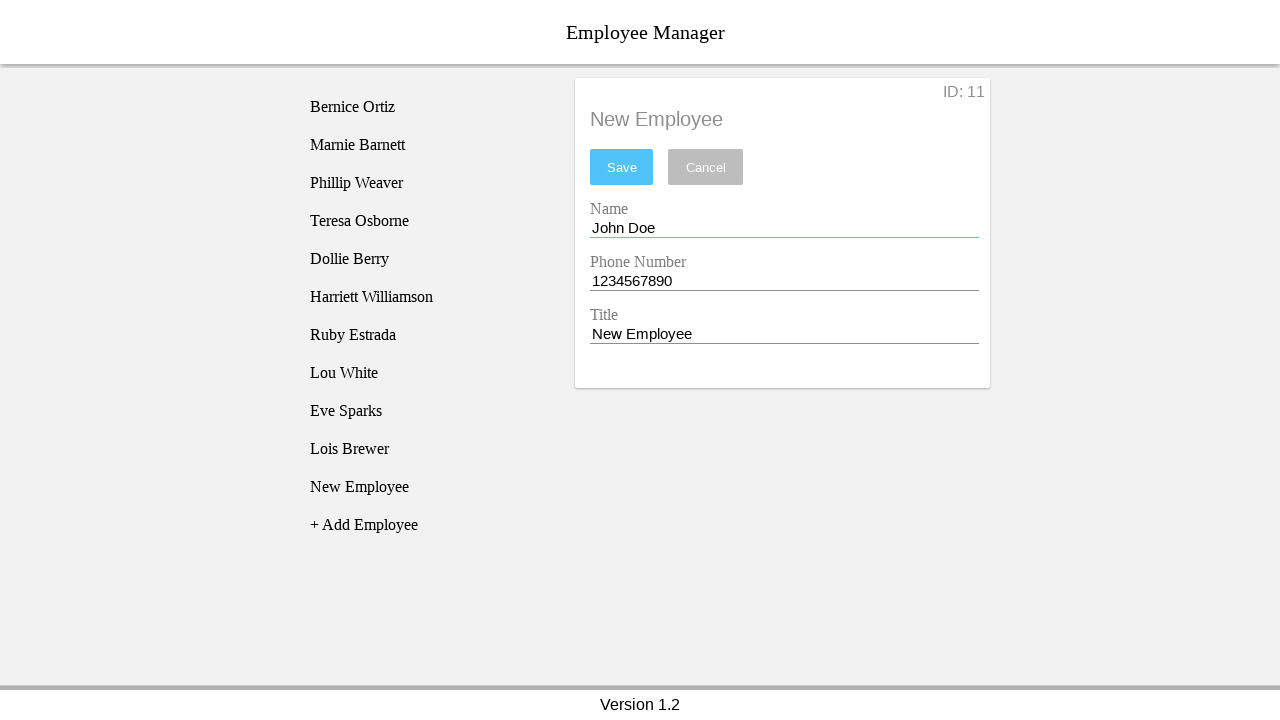

Clicked on phone entry field at (784, 281) on [name="phoneEntry"]
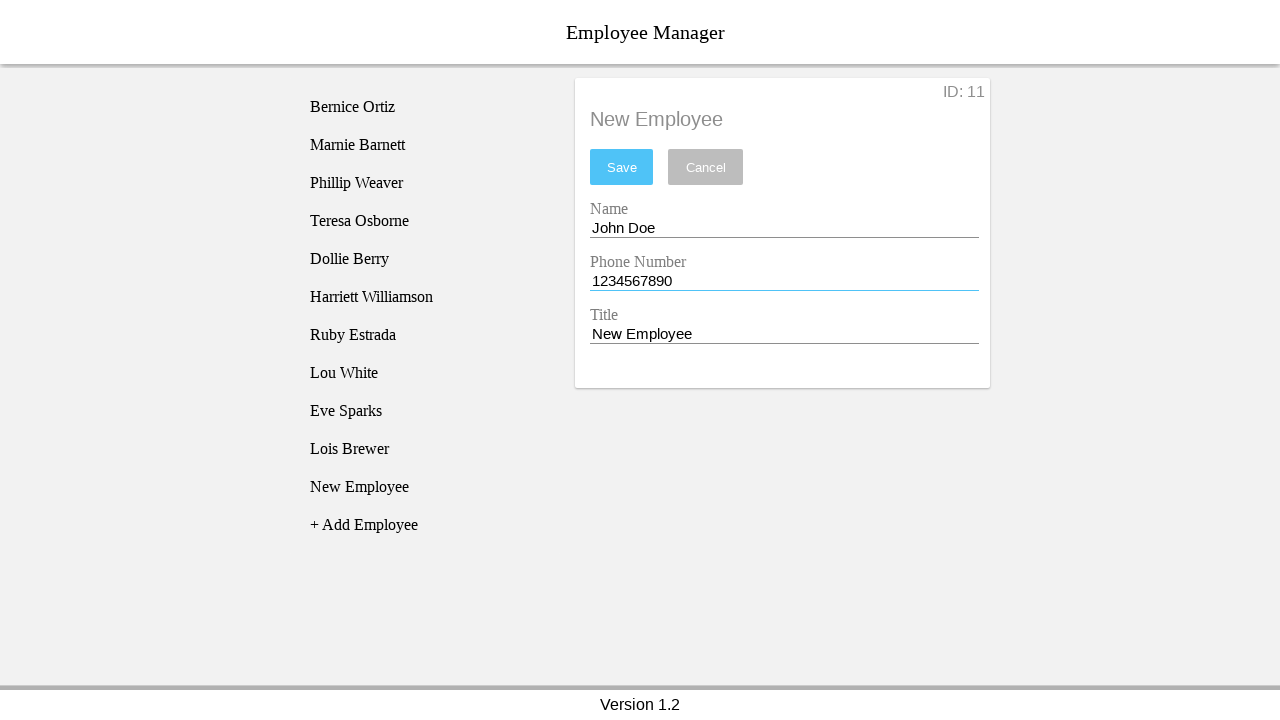

Cleared phone entry field on [name="phoneEntry"]
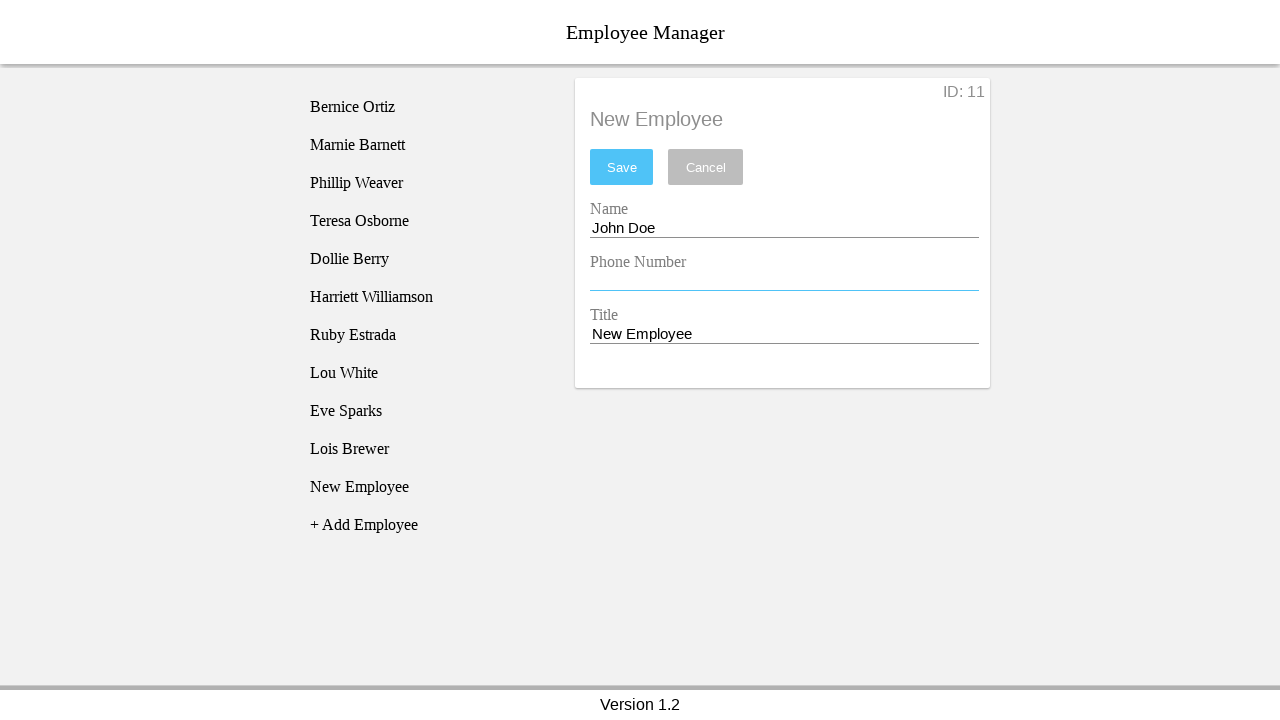

Filled phone entry field with '8675309' on [name="phoneEntry"]
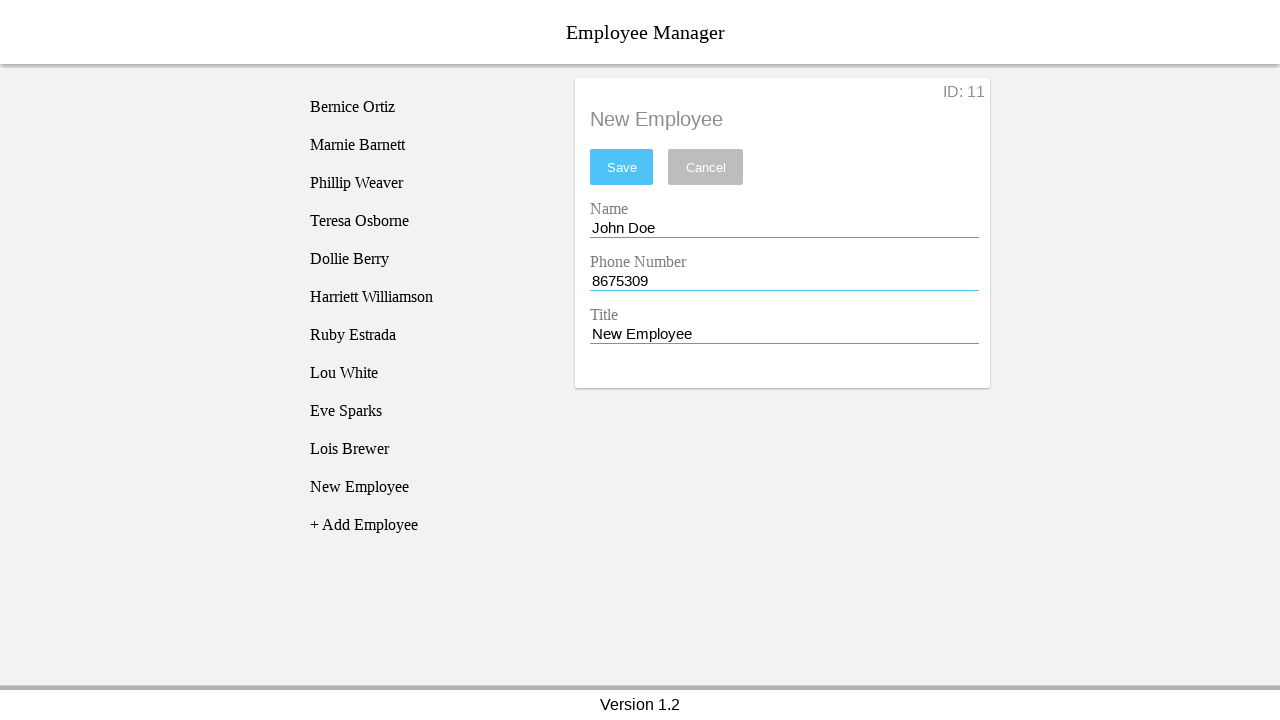

Clicked on title entry field at (784, 334) on [name="titleEntry"]
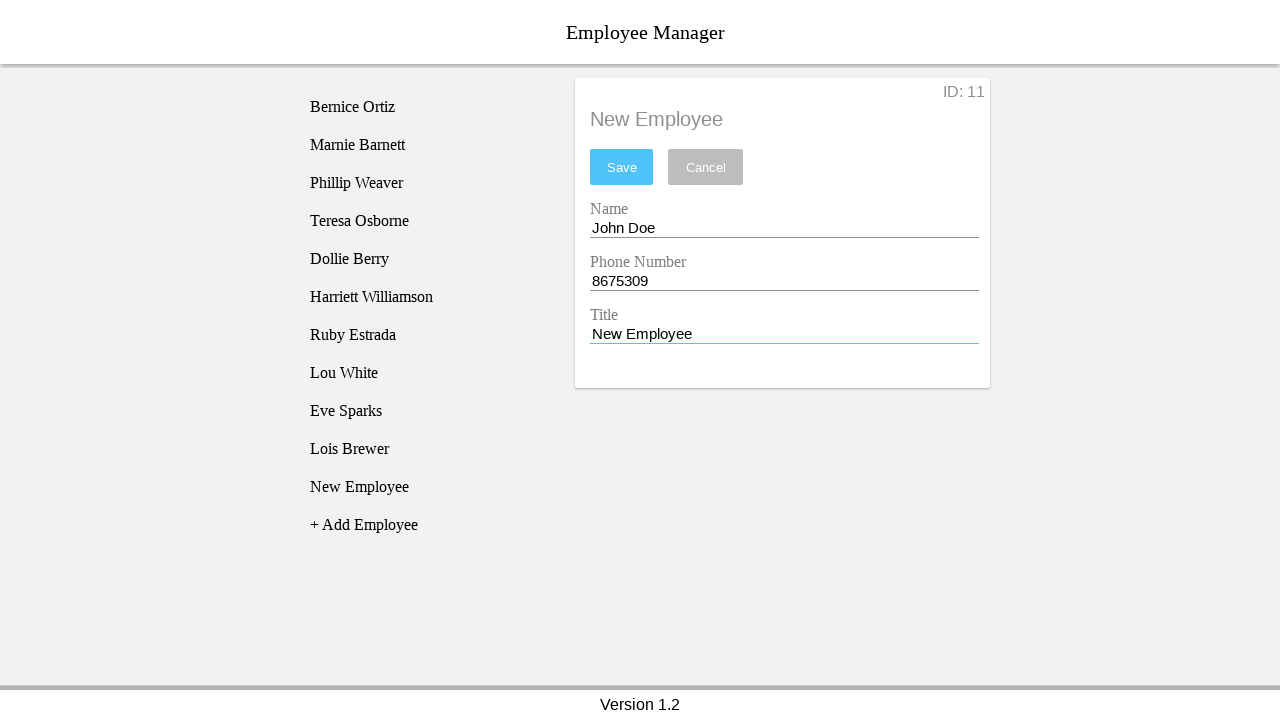

Cleared title entry field on [name="titleEntry"]
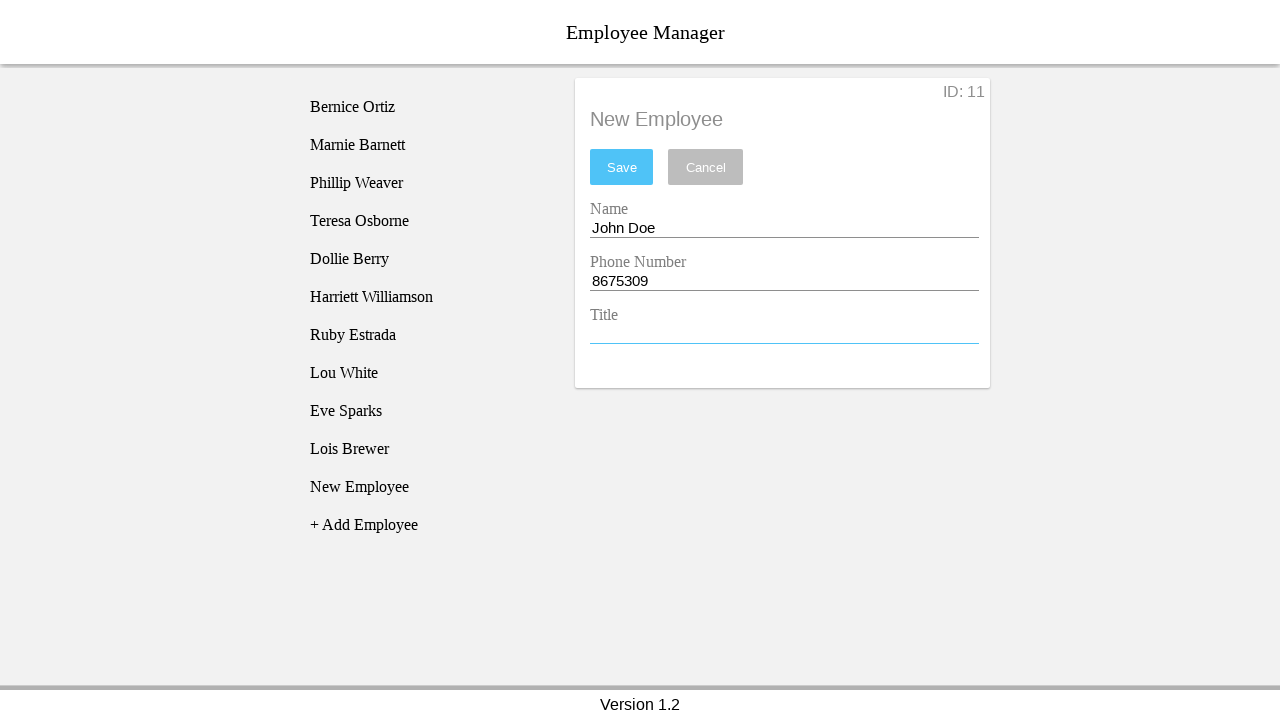

Filled title entry field with 'Gopher' on [name="titleEntry"]
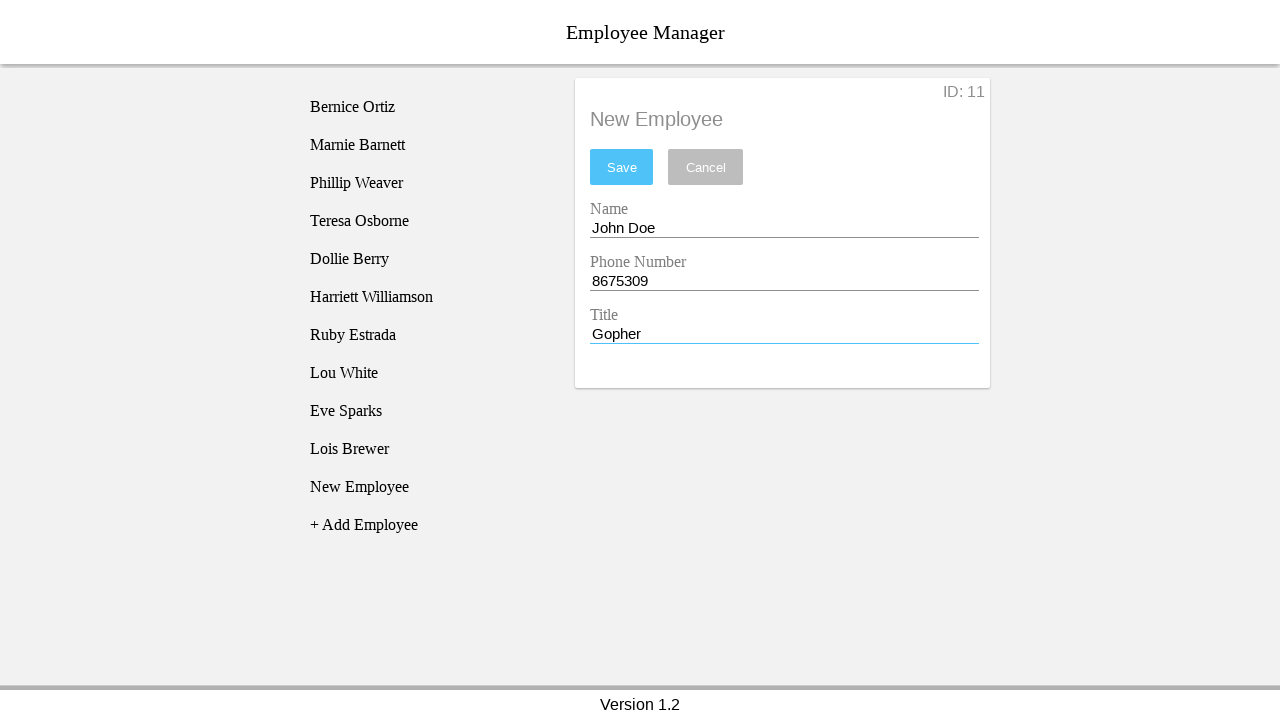

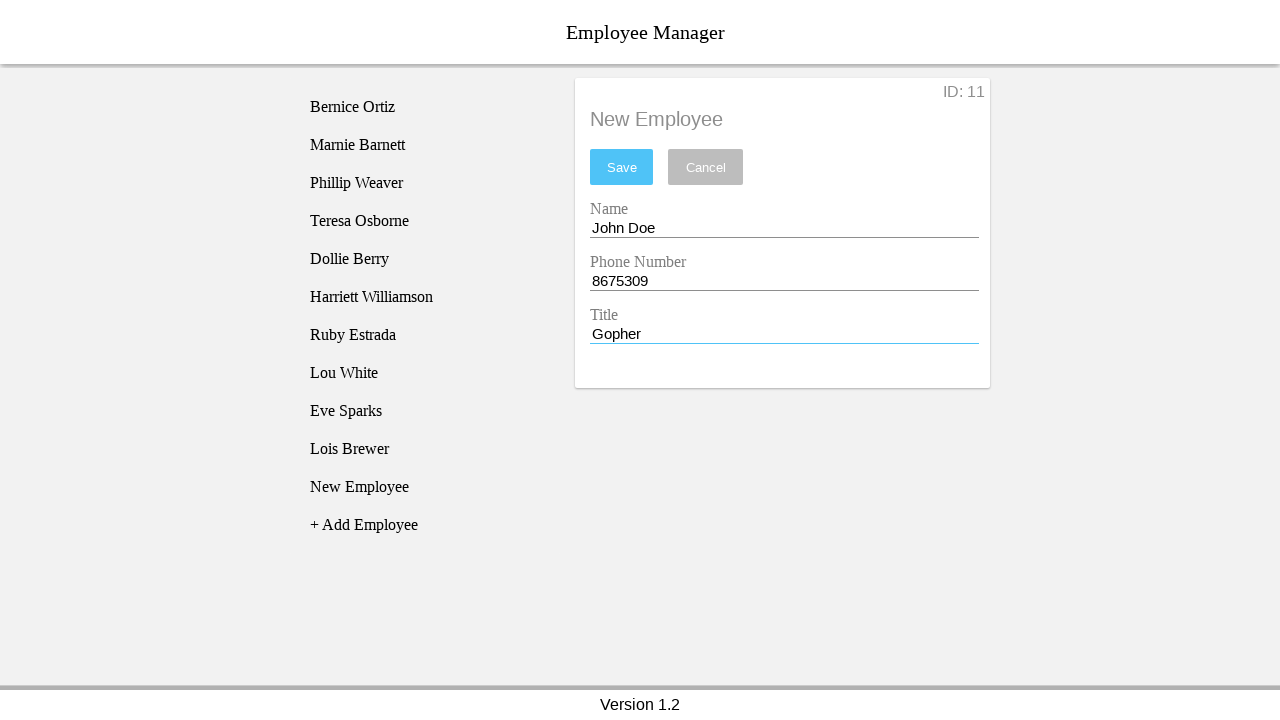